Tests that clicking the round trip radio button enables the "To Date" input field by checking the background color change of the date field before and after clicking the radio button.

Starting URL: https://rahulshettyacademy.com/dropdownsPractise/

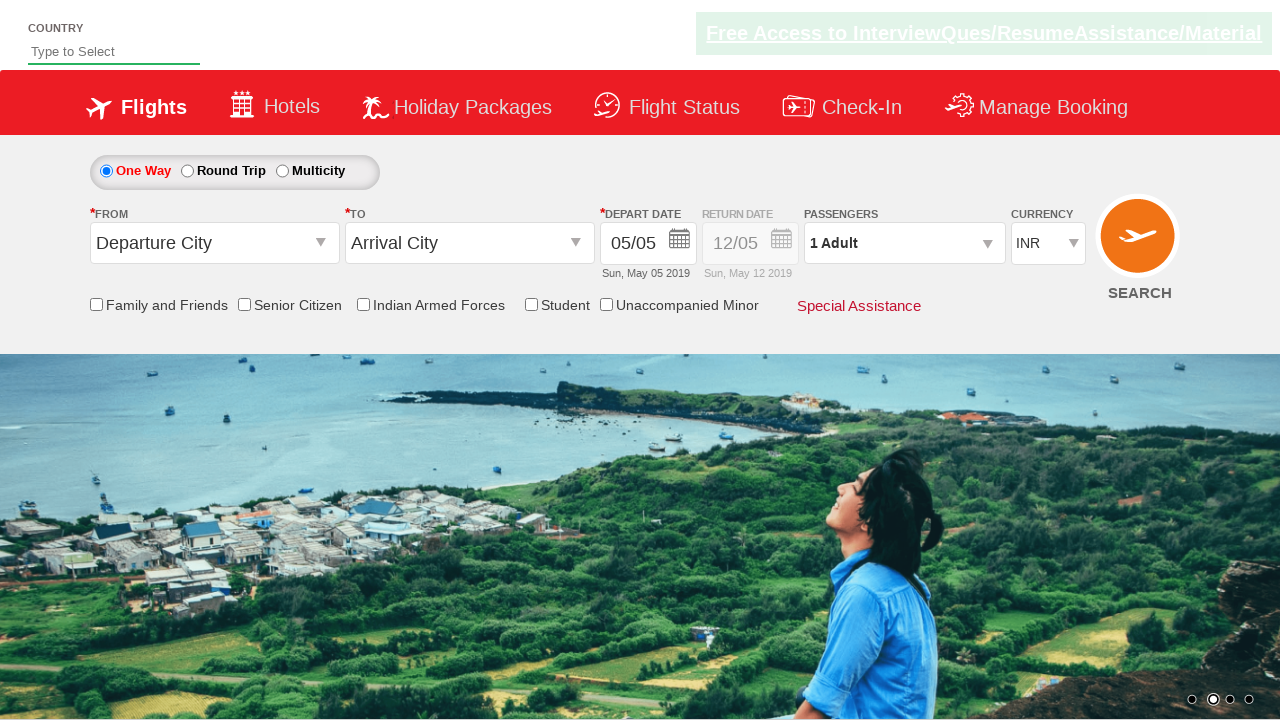

Retrieved initial background color of 'To Date' field
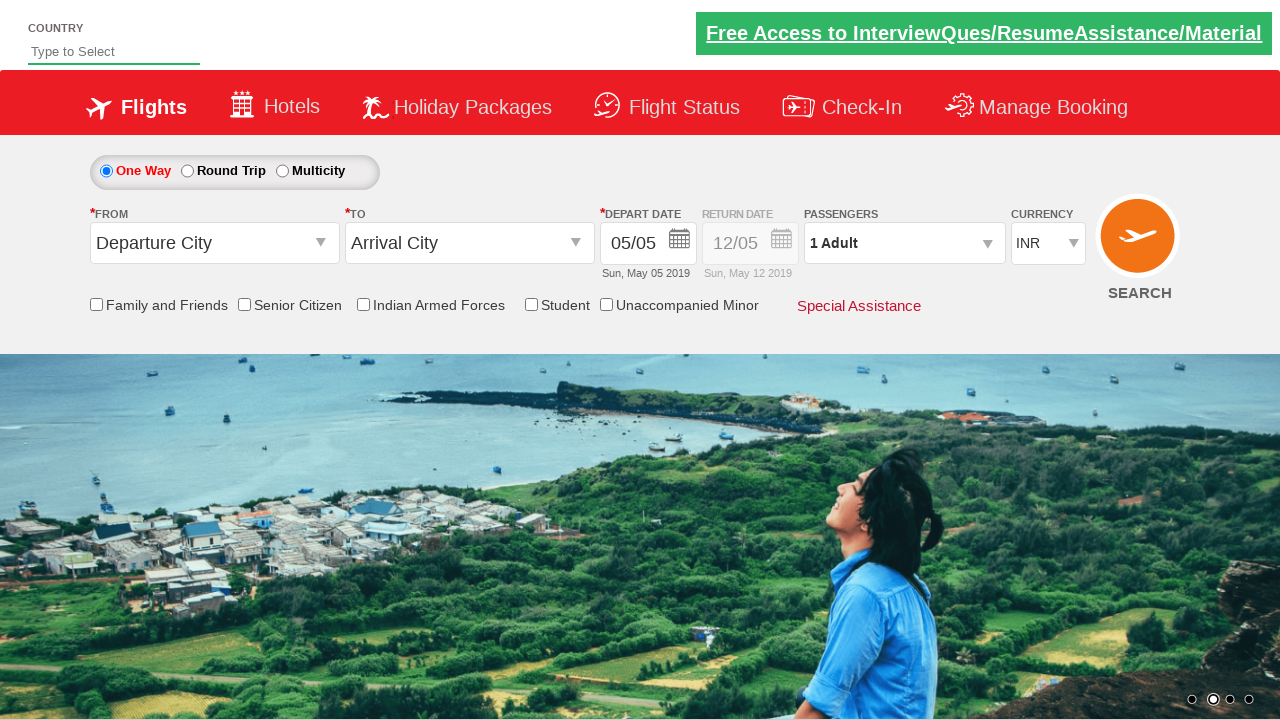

Clicked round trip radio button at (187, 171) on input[id='ctl00_mainContent_rbtnl_Trip_1']
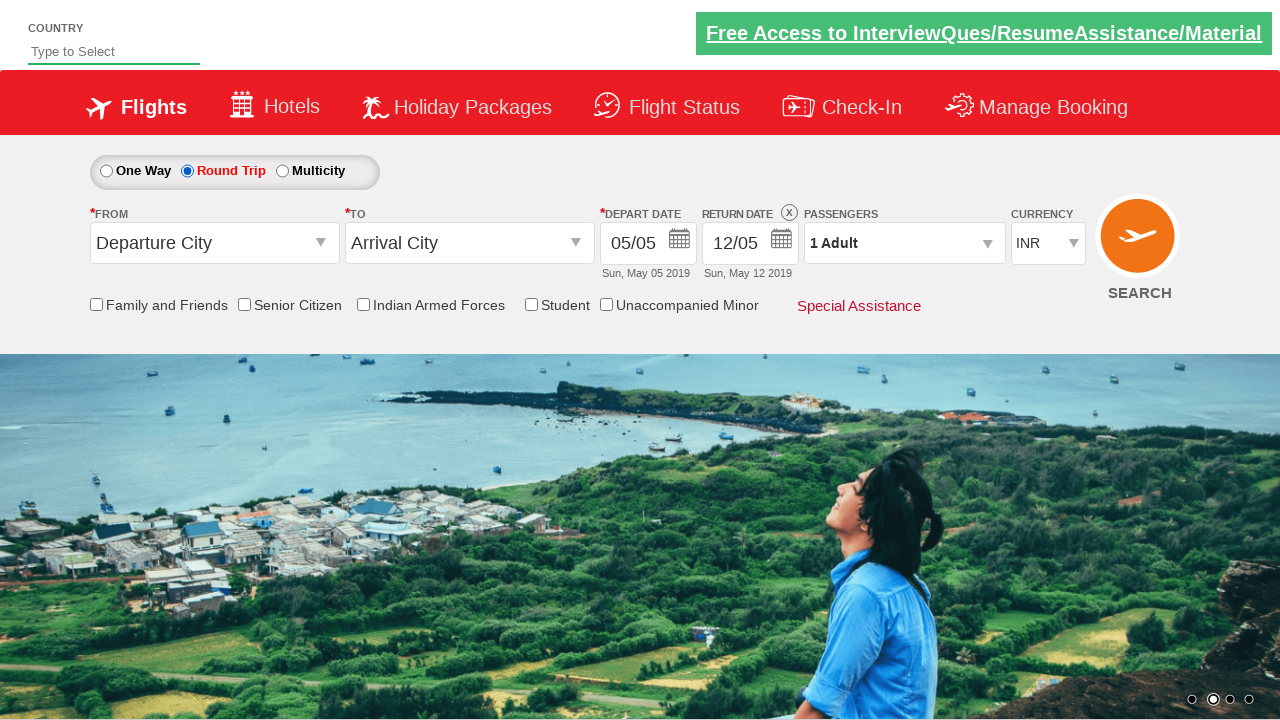

Retrieved background color of 'To Date' field after clicking round trip button
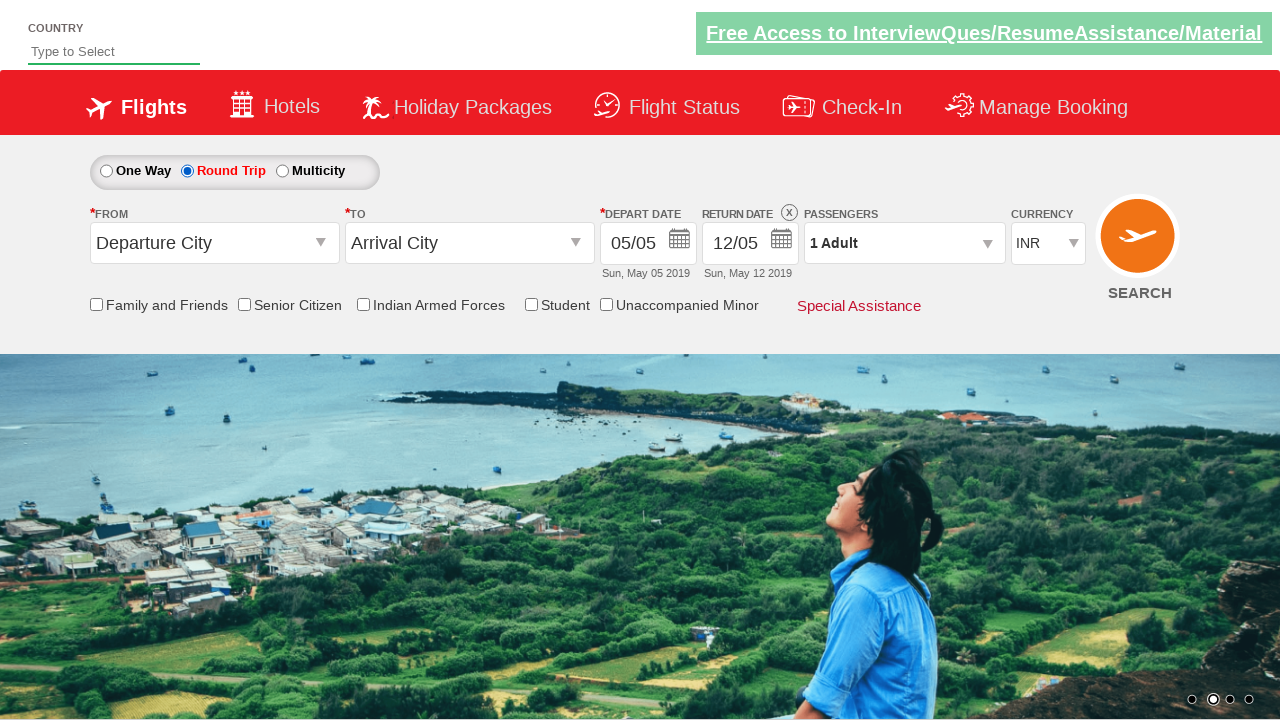

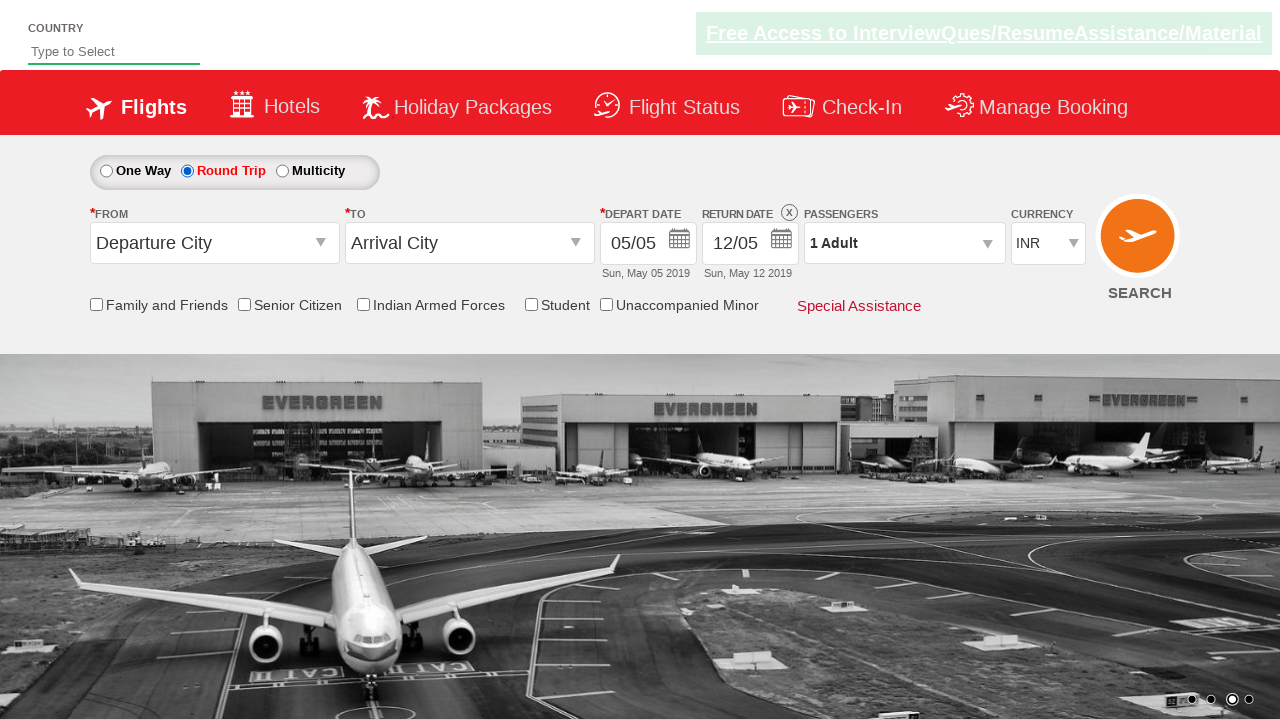